Tests the date picker widget by selecting a specific month (May), year (2021), and day (15) from dropdown selectors and verifying the selected date appears in the input field.

Starting URL: https://demoqa.com/date-picker

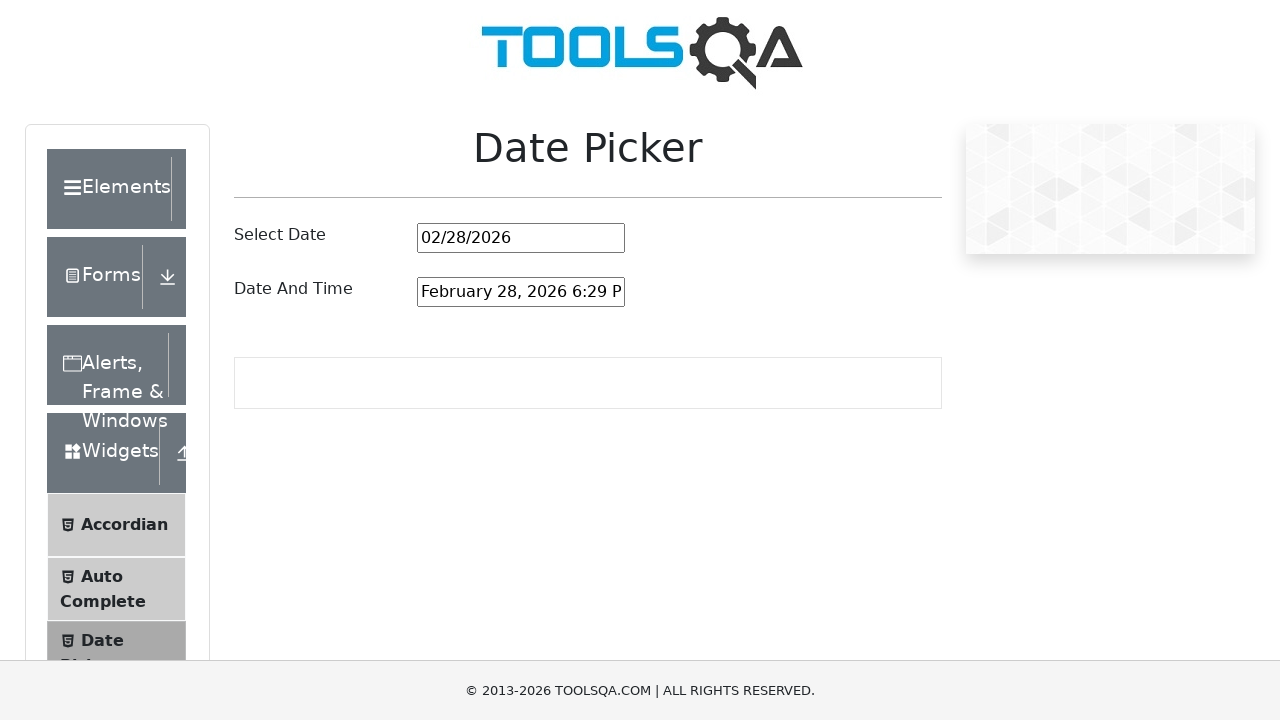

Clicked on date picker input to open the calendar at (521, 238) on #datePickerMonthYearInput
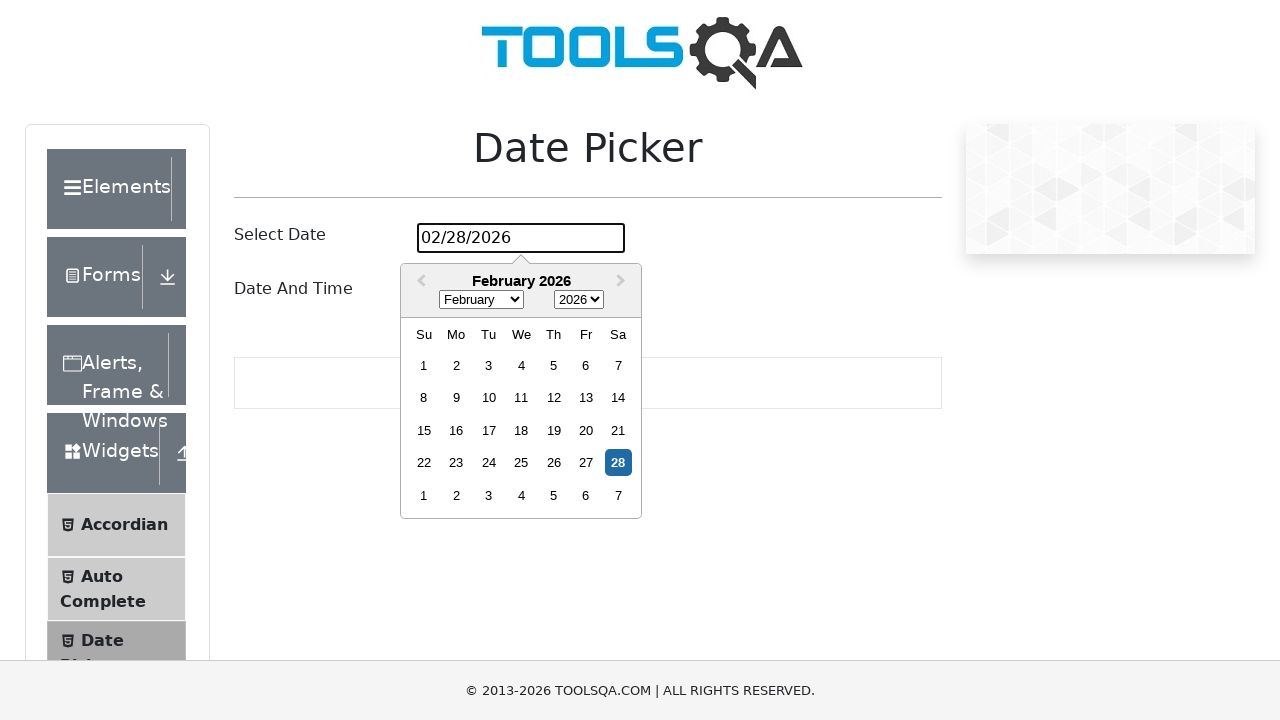

Clicked on month dropdown at (481, 300) on .react-datepicker__month-select
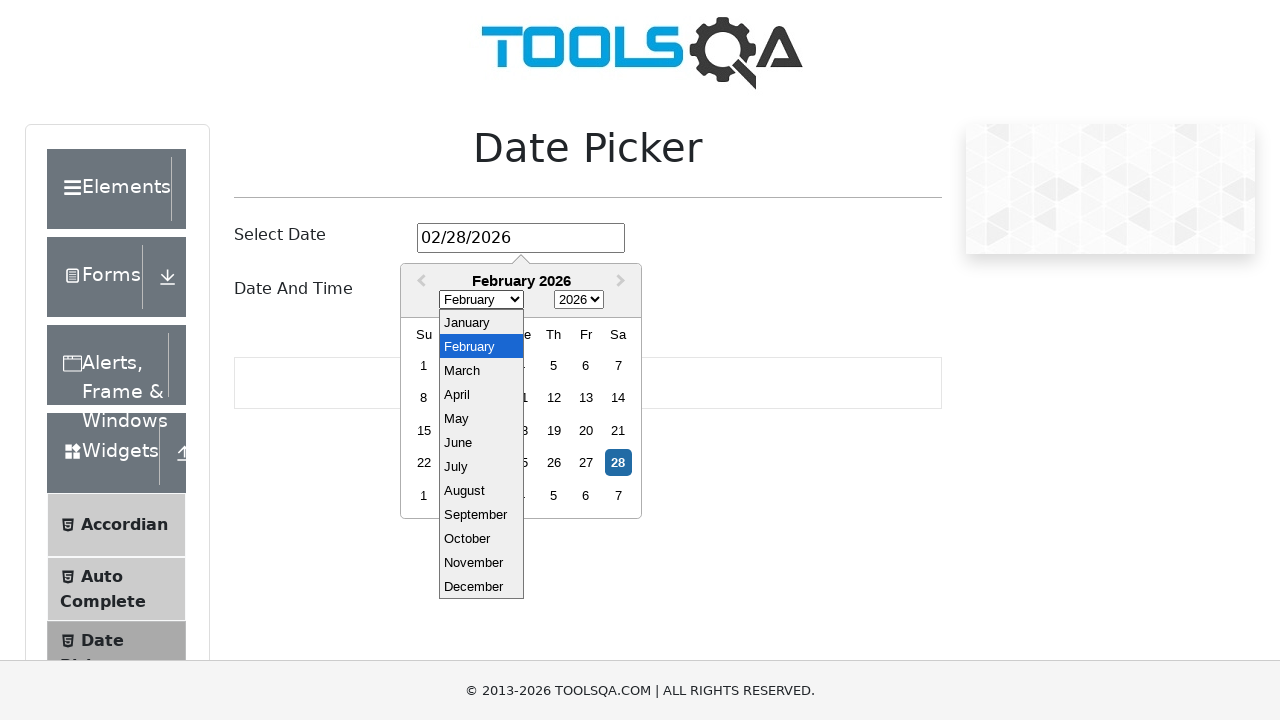

Selected May from month dropdown on .react-datepicker__month-select
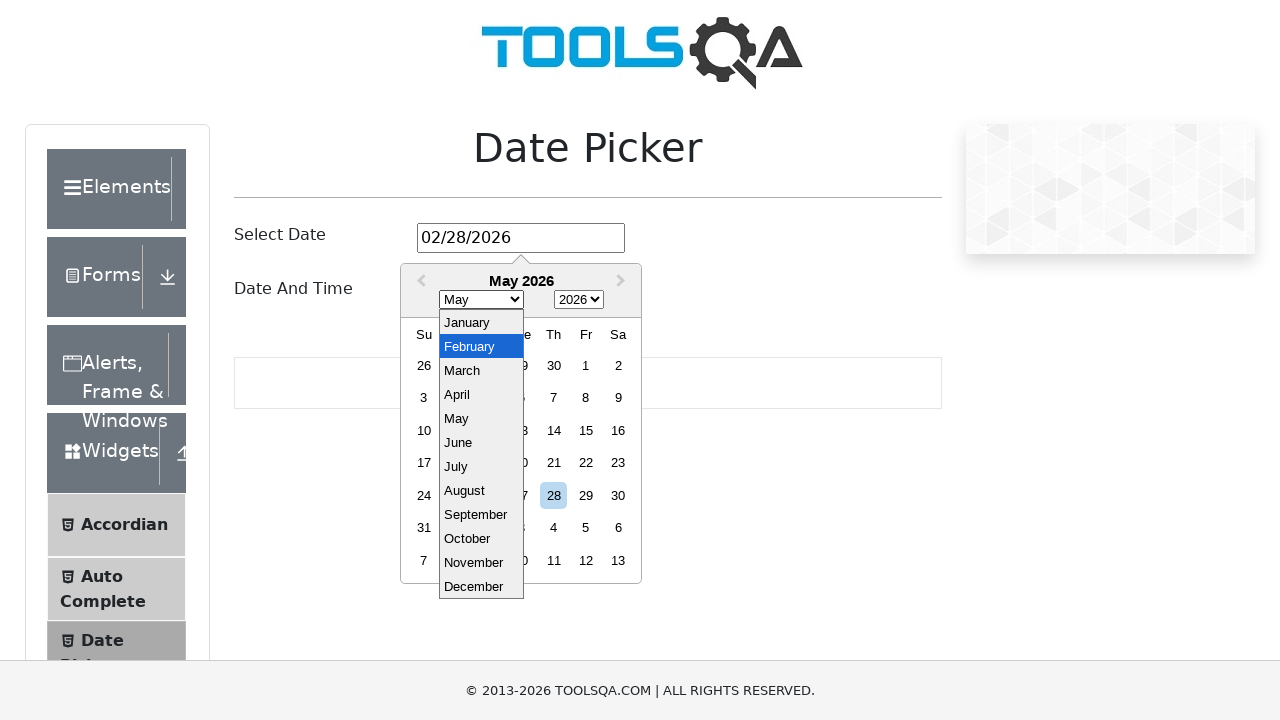

Clicked on year dropdown at (579, 300) on .react-datepicker__year-select
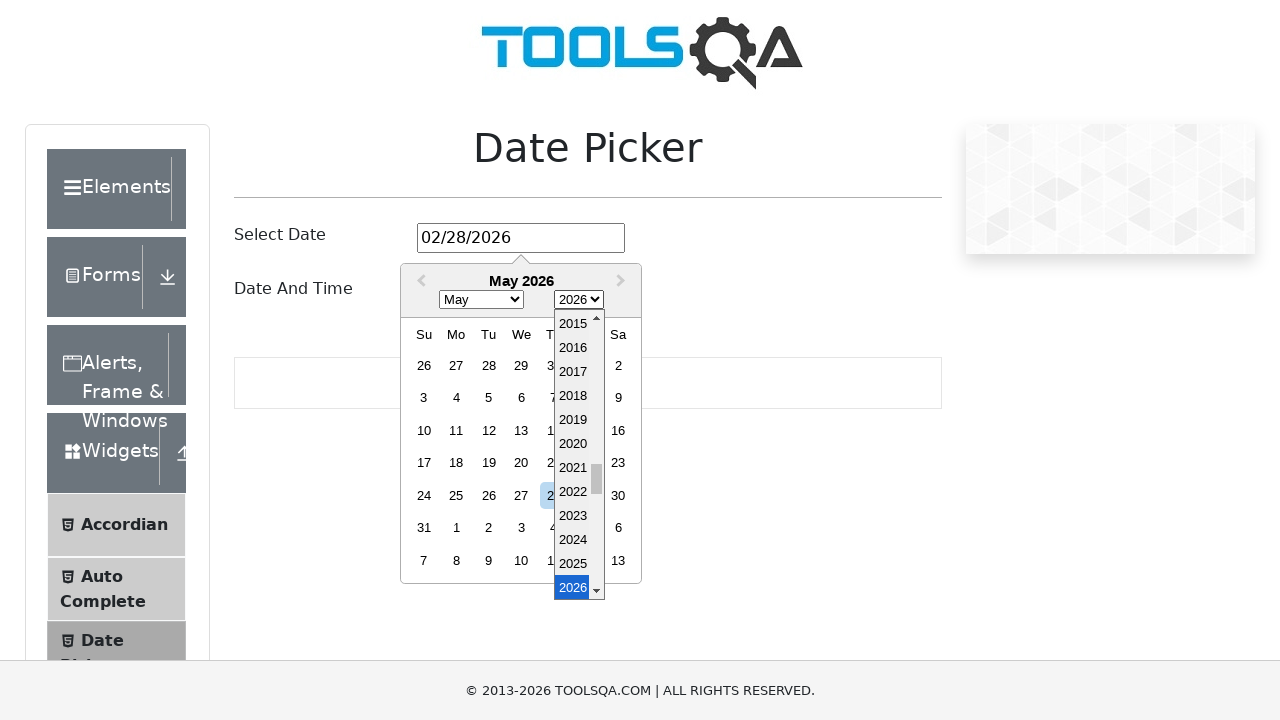

Selected 2021 from year dropdown on .react-datepicker__year-select
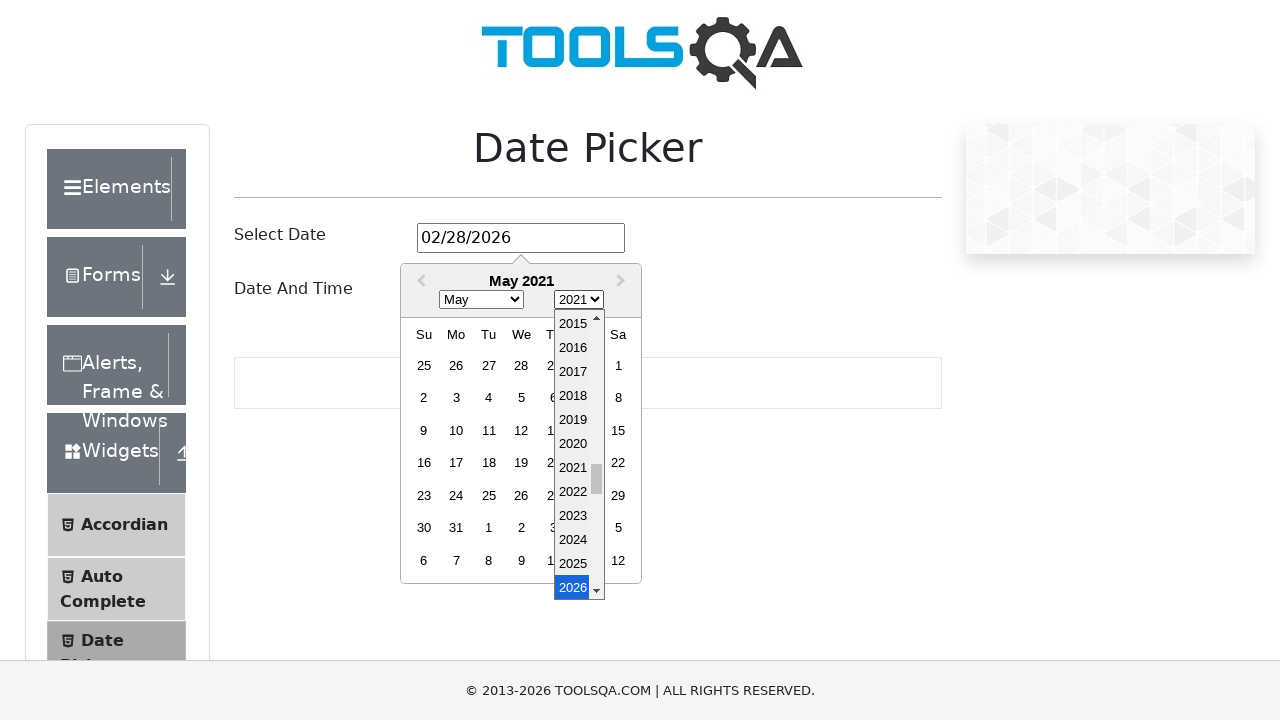

Selected day 15 from the calendar at (618, 430) on .react-datepicker__day:not(.react-datepicker__day--outside-month):text-is('15')
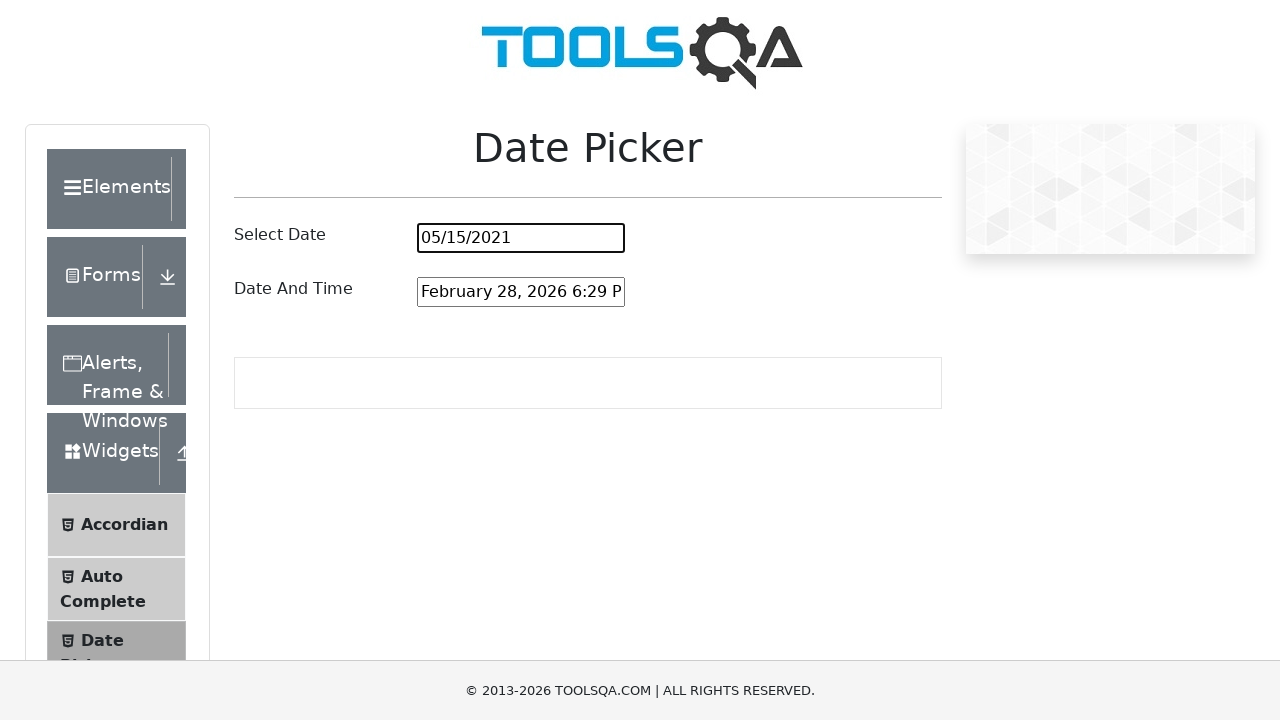

Verified that the date picker input field contains a selected date value
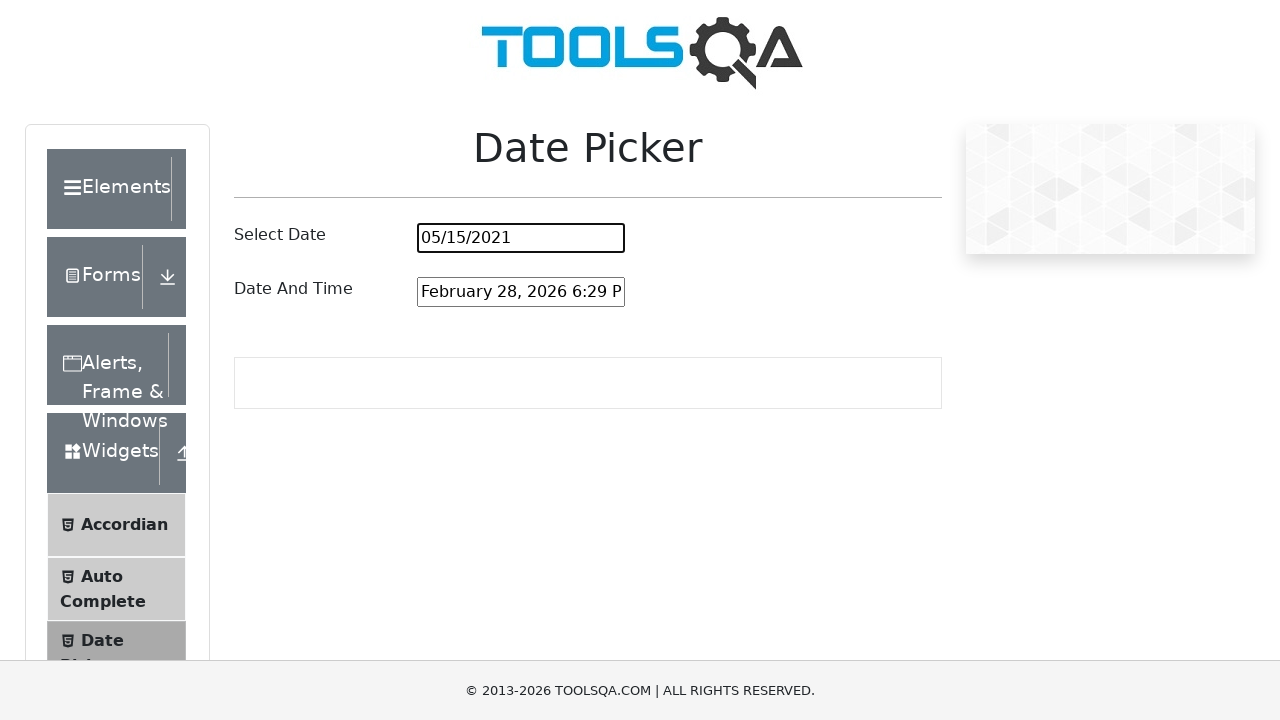

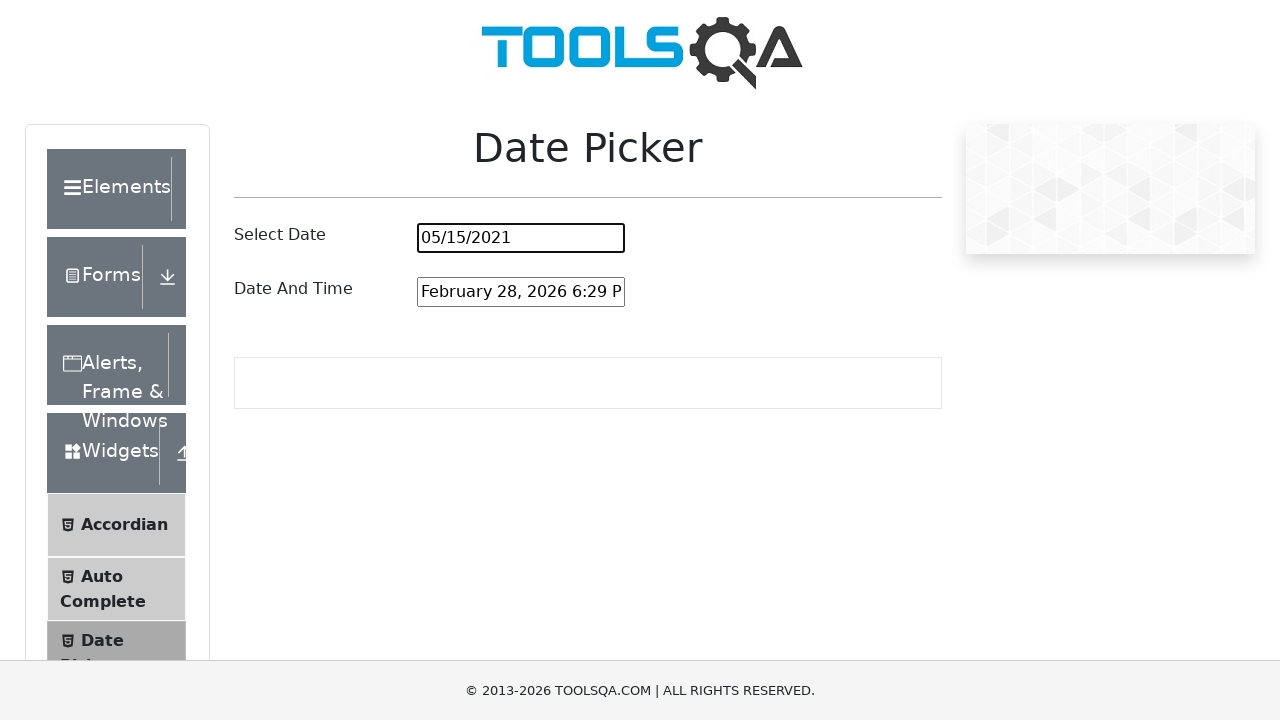